Tests basic dropdown operations by selecting options using different methods (by index, by value, by visible text) and verifying the dropdown functionality

Starting URL: https://the-internet.herokuapp.com/dropdown

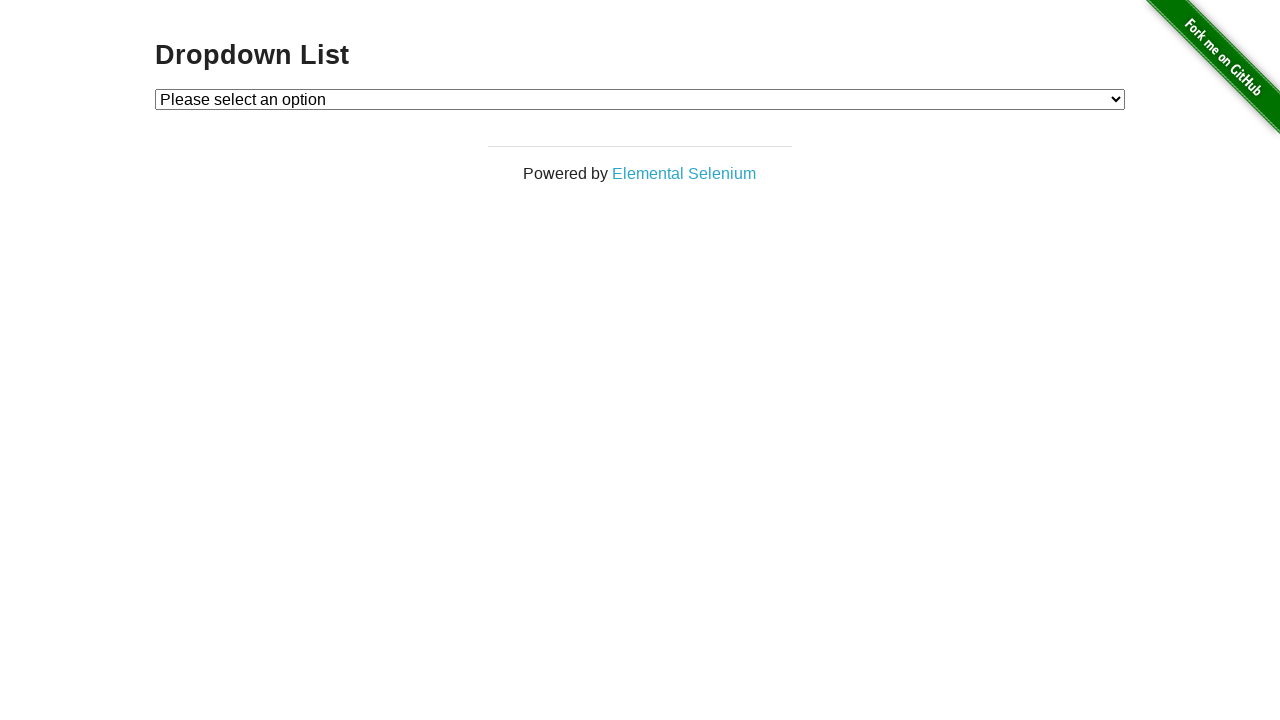

Selected Option 1 from dropdown using index 1 on #dropdown
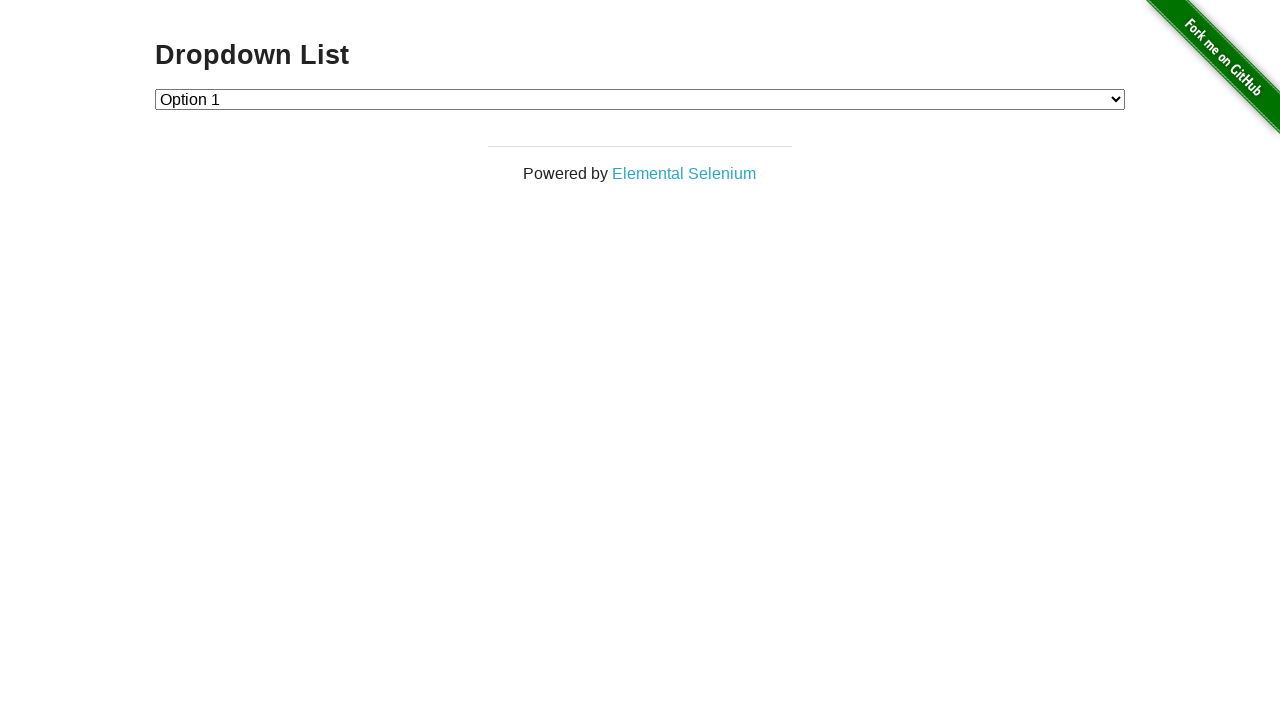

Selected Option 2 from dropdown using value '2' on #dropdown
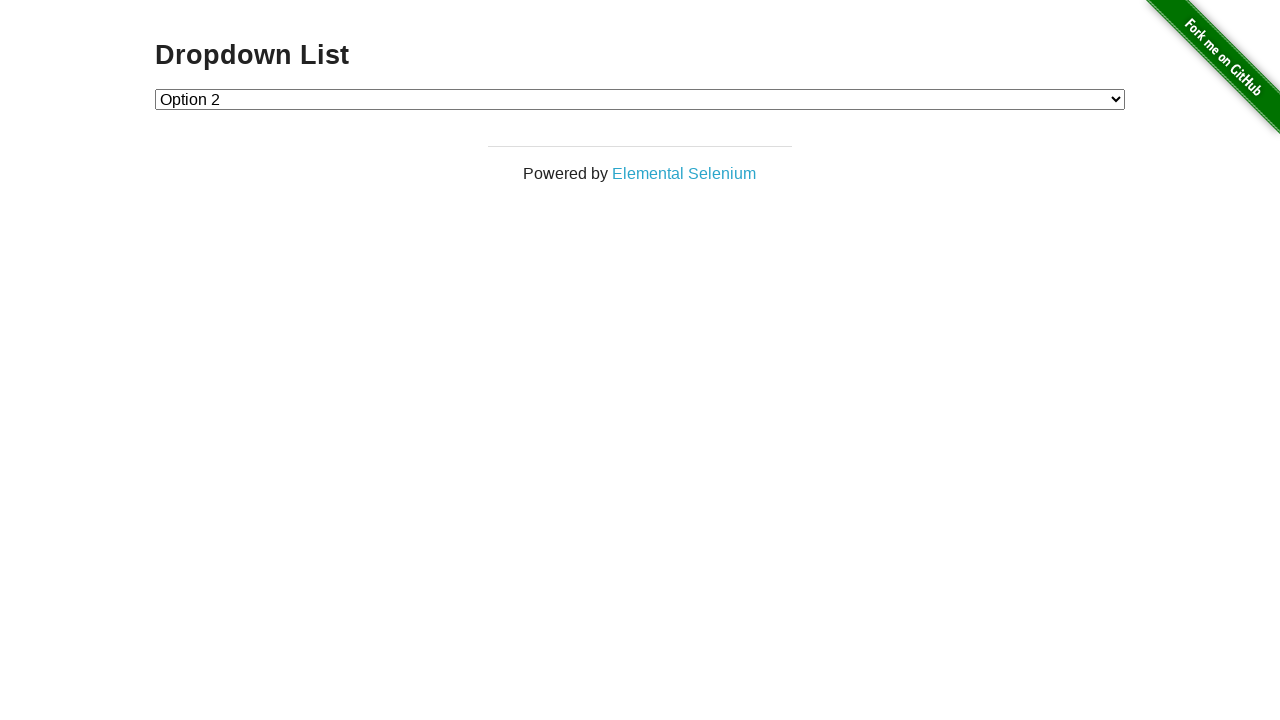

Selected Option 1 from dropdown using visible text on #dropdown
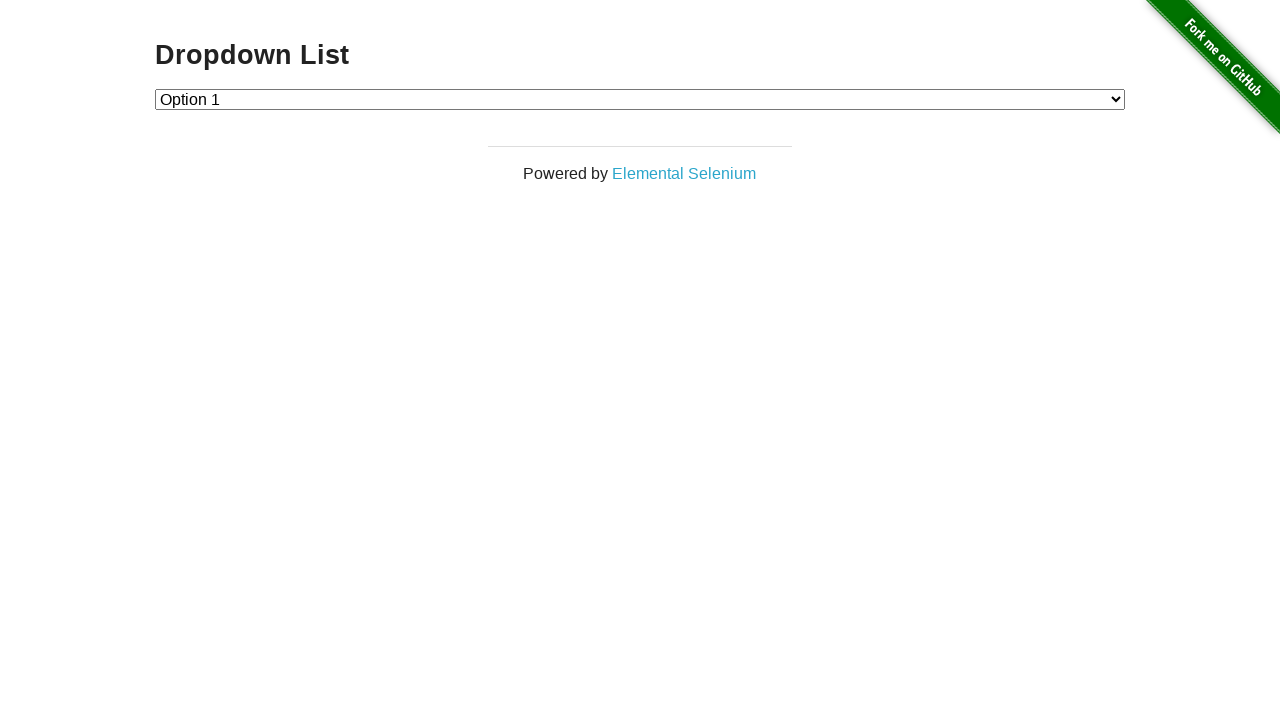

Verified dropdown is present and has options
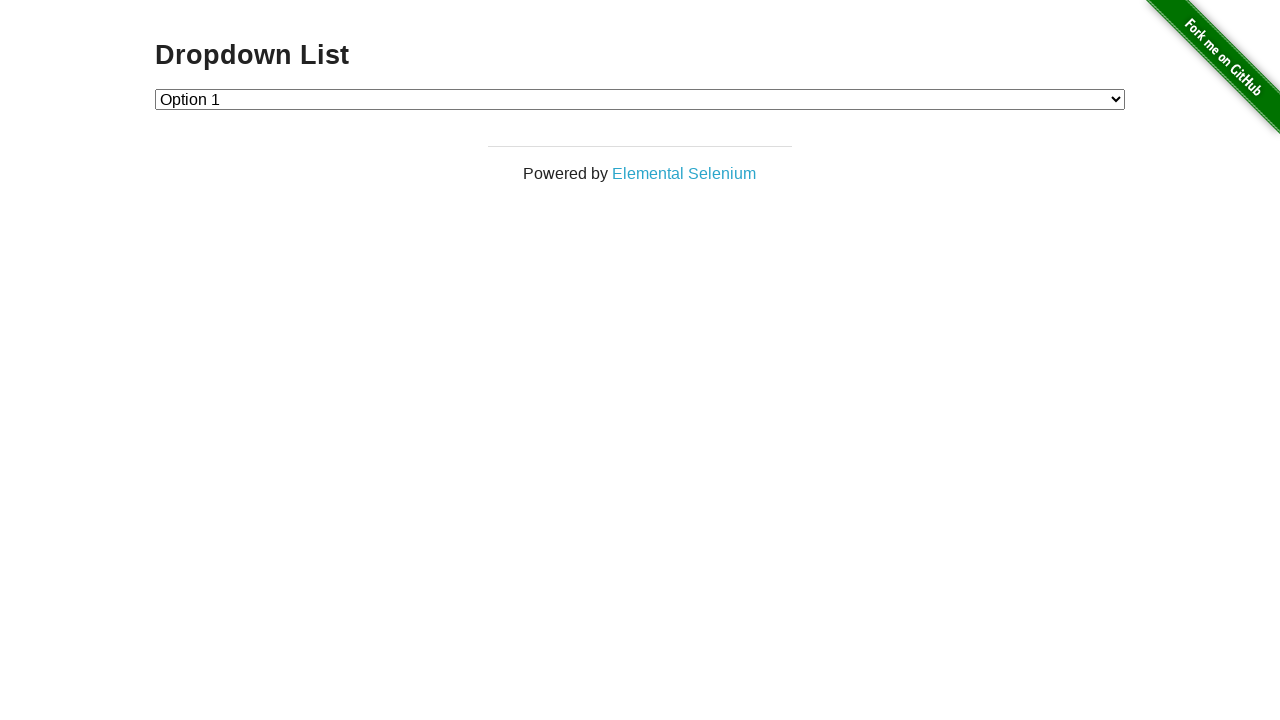

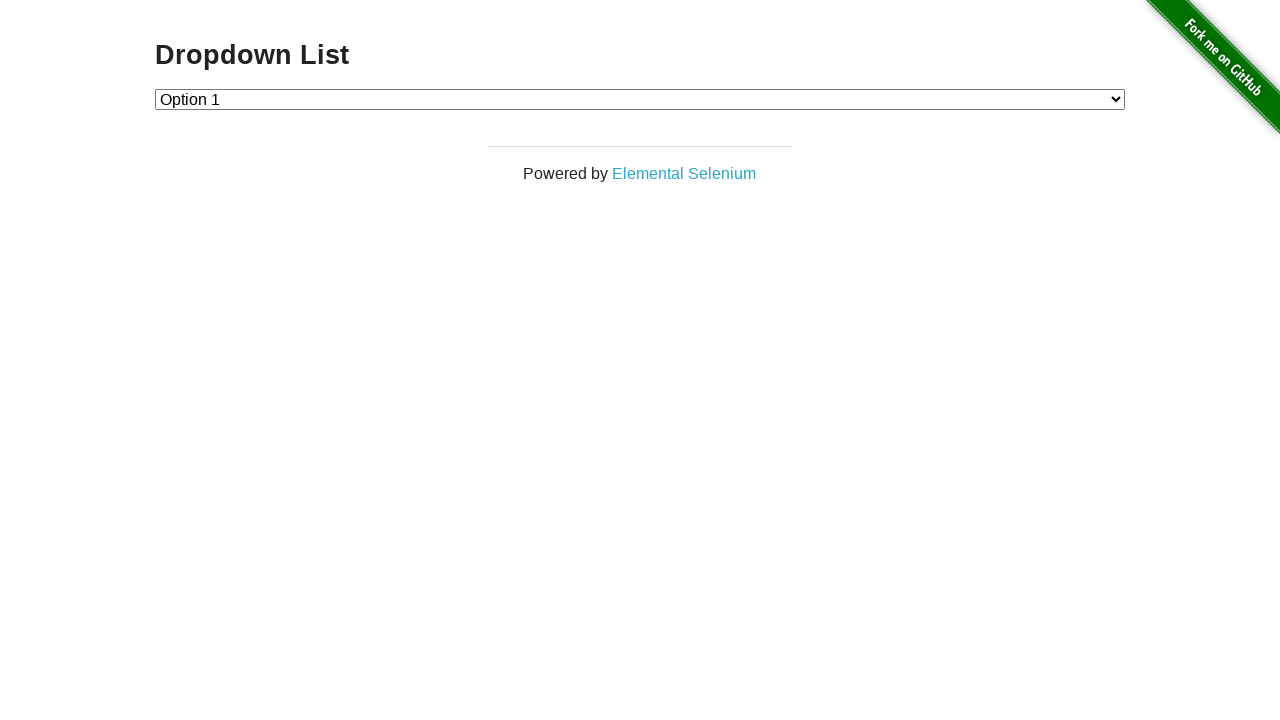